Tests a ToDo application by clicking checkboxes to mark items as done, adding a new todo item, verifying it was added, and archiving completed items.

Starting URL: http://crossbrowsertesting.github.io/todo-app.html

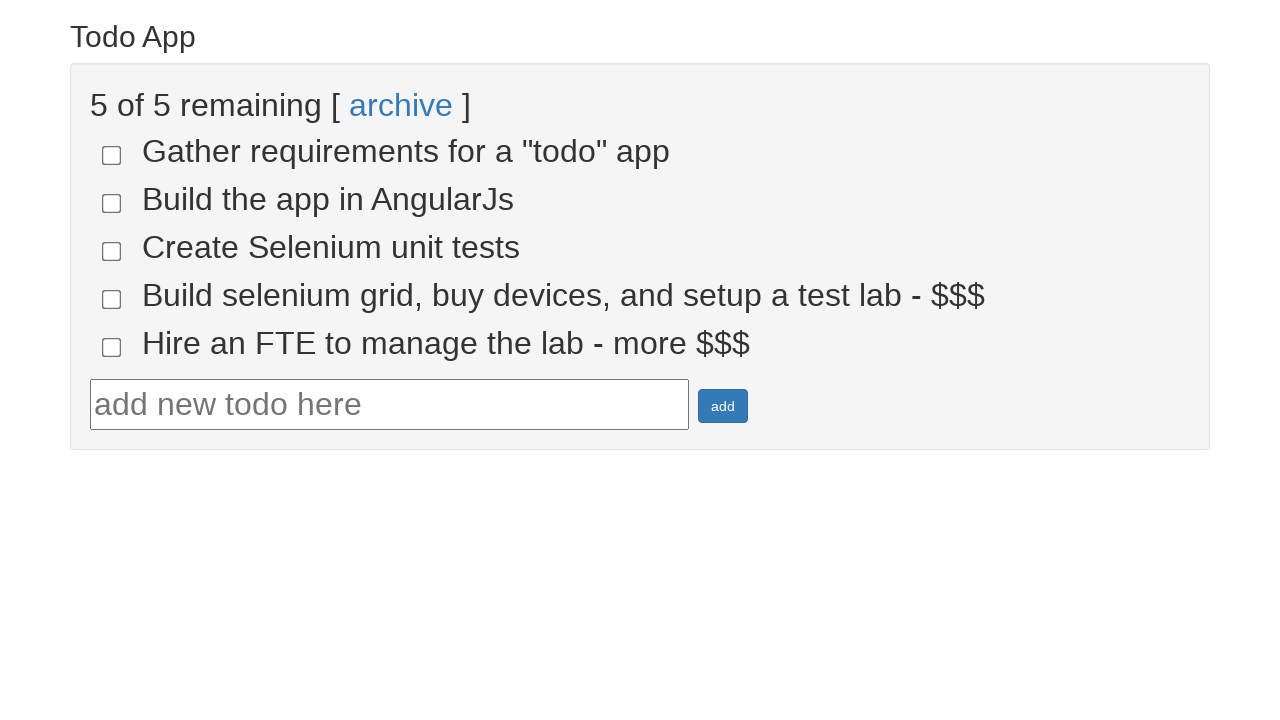

Clicked checkbox for todo item 4 to mark as done at (112, 299) on input[name='todo-4']
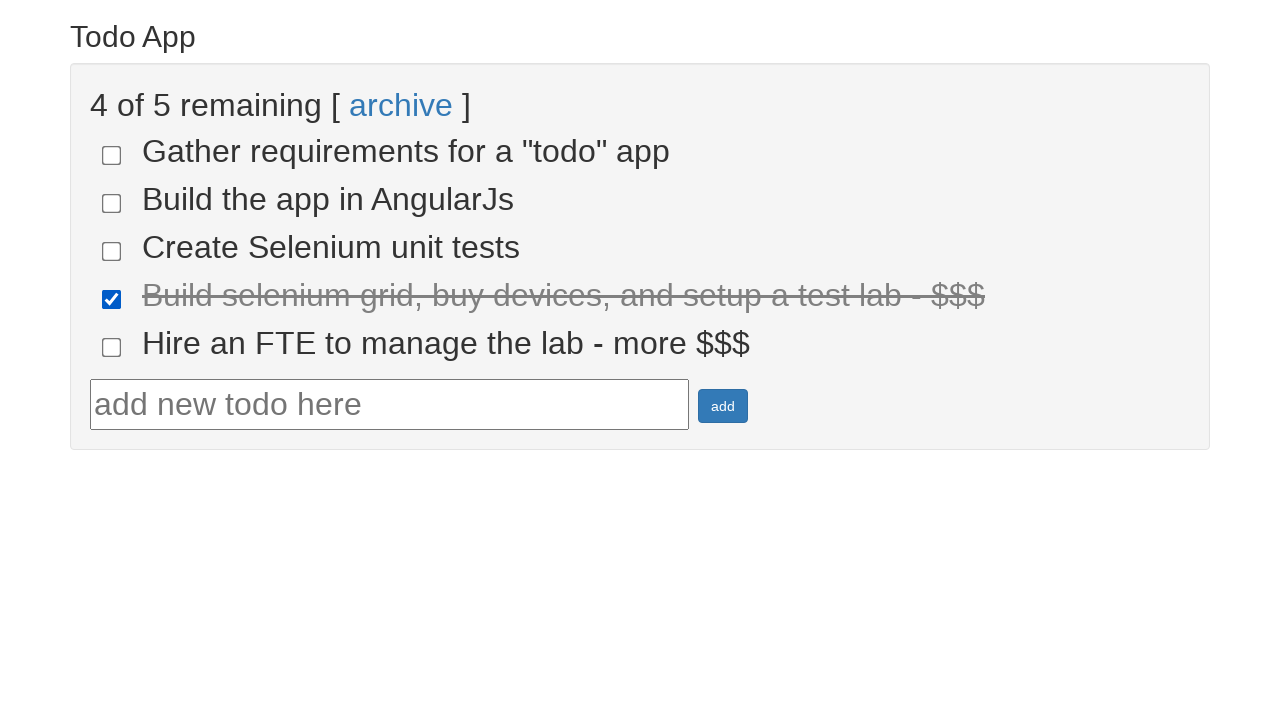

Clicked checkbox for todo item 5 to mark as done at (112, 347) on input[name='todo-5']
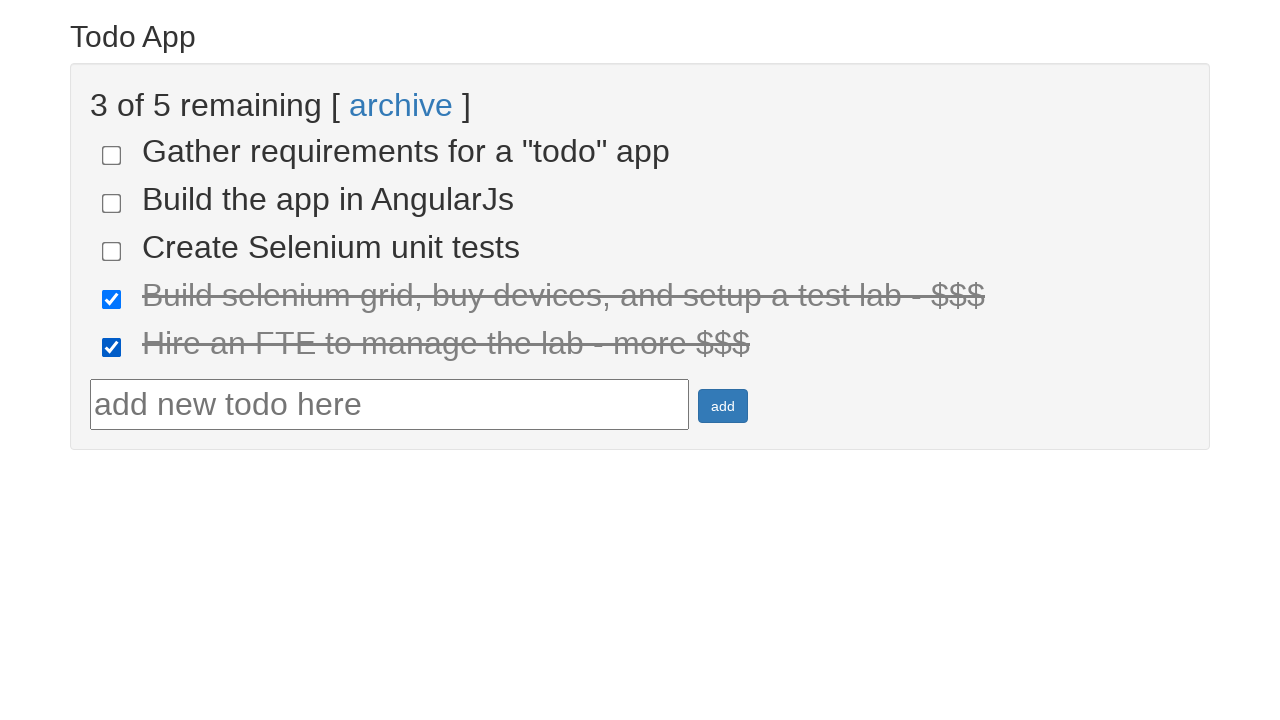

Verified that two items are marked as done
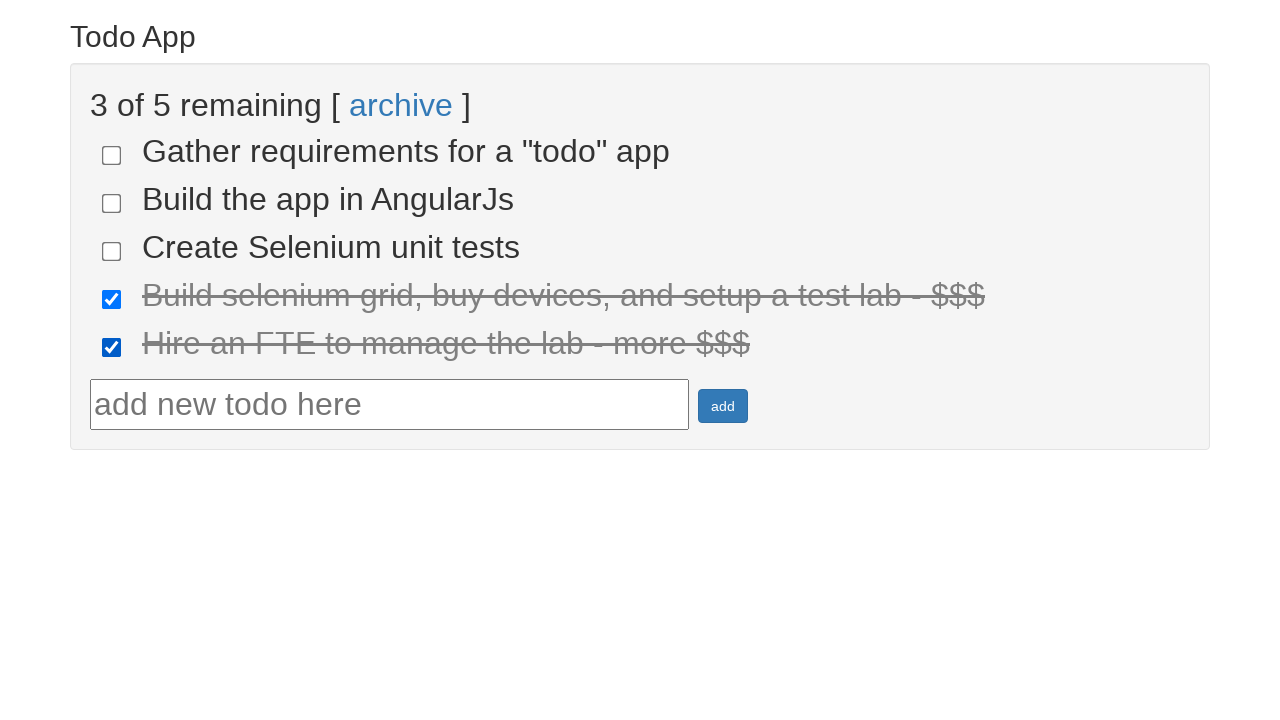

Filled todo text field with 'run your first selenium test' on #todotext
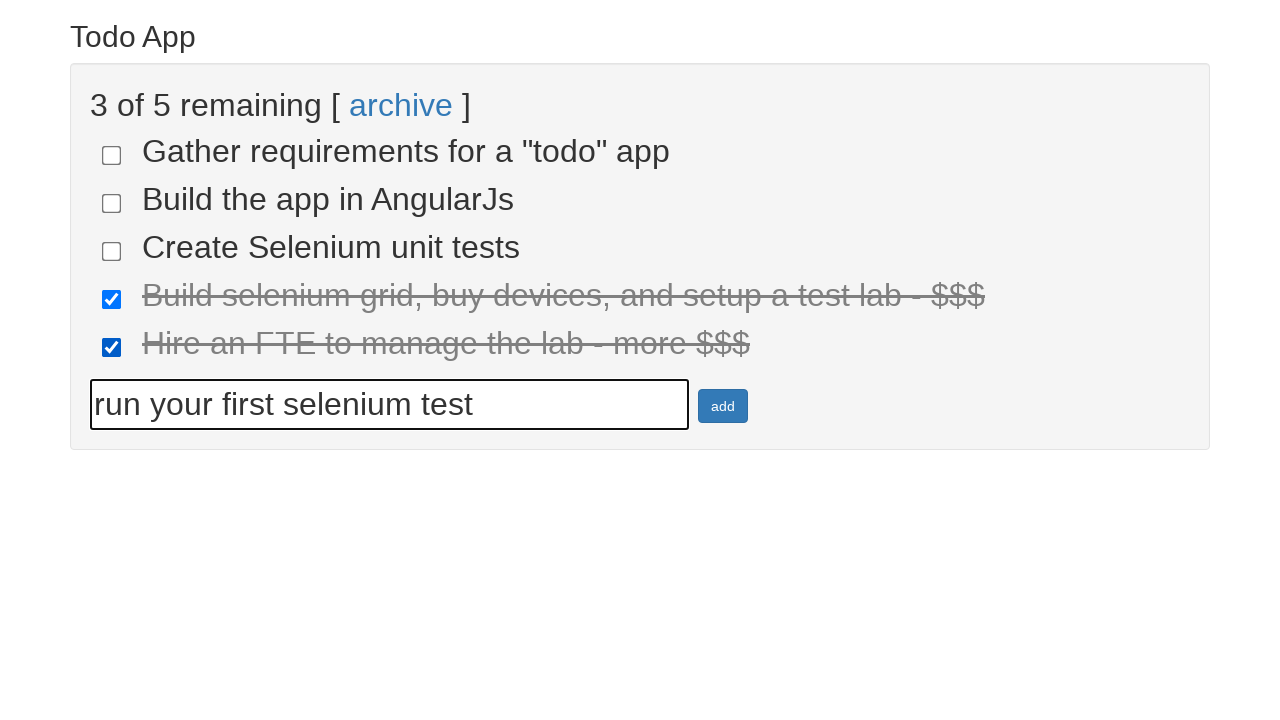

Clicked add button to create new todo item at (723, 406) on #addbutton
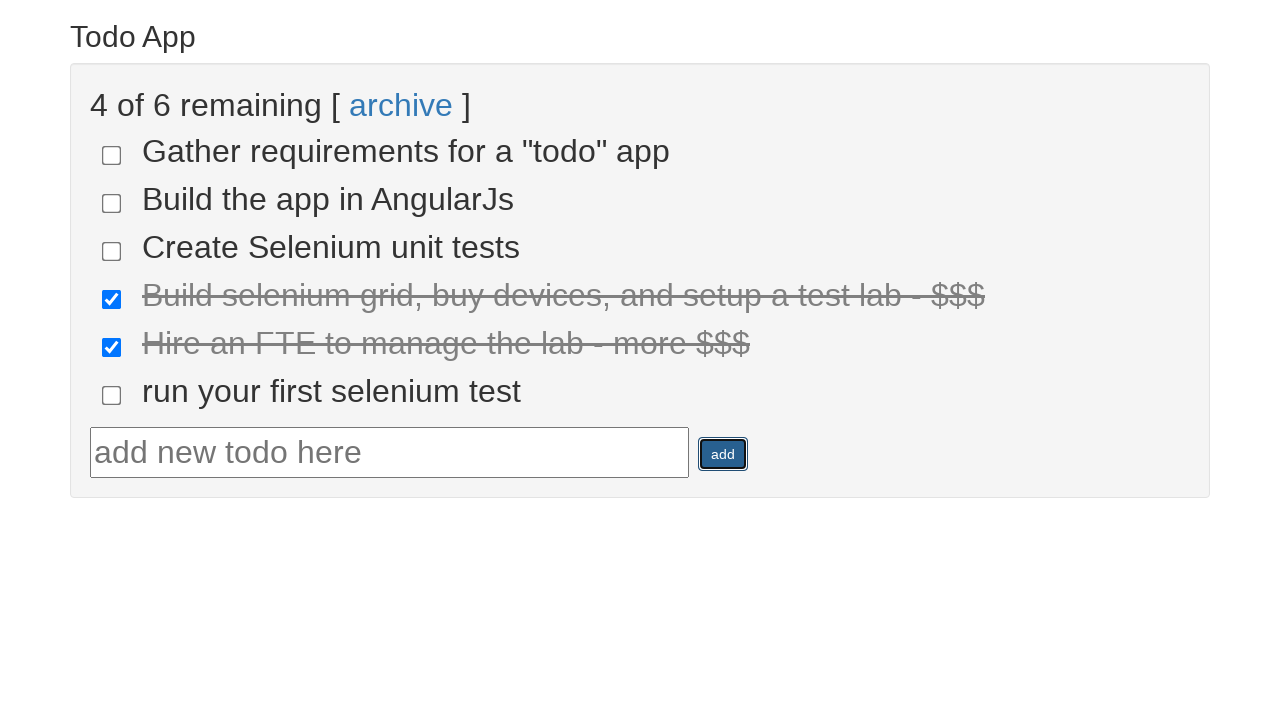

Verified that new todo item was added as 6th list item
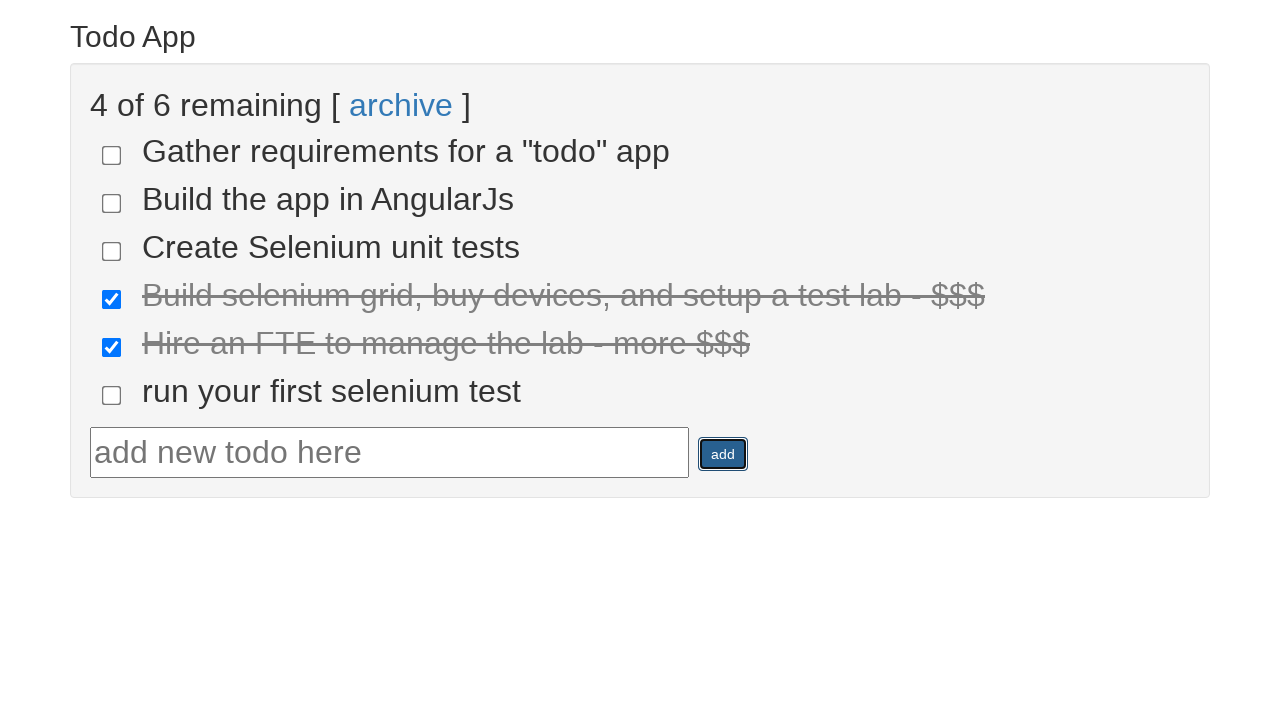

Clicked archive link to archive completed todo items at (401, 105) on a:has-text('archive')
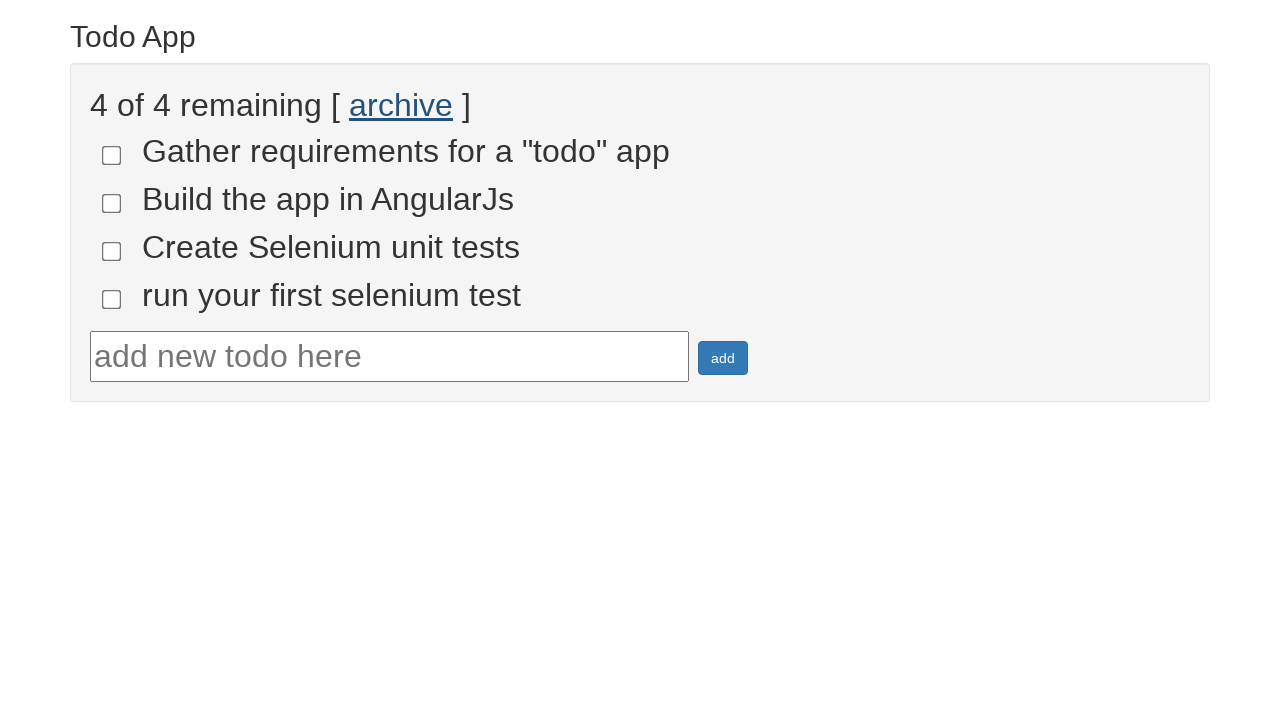

Verified page updated after archiving completed items
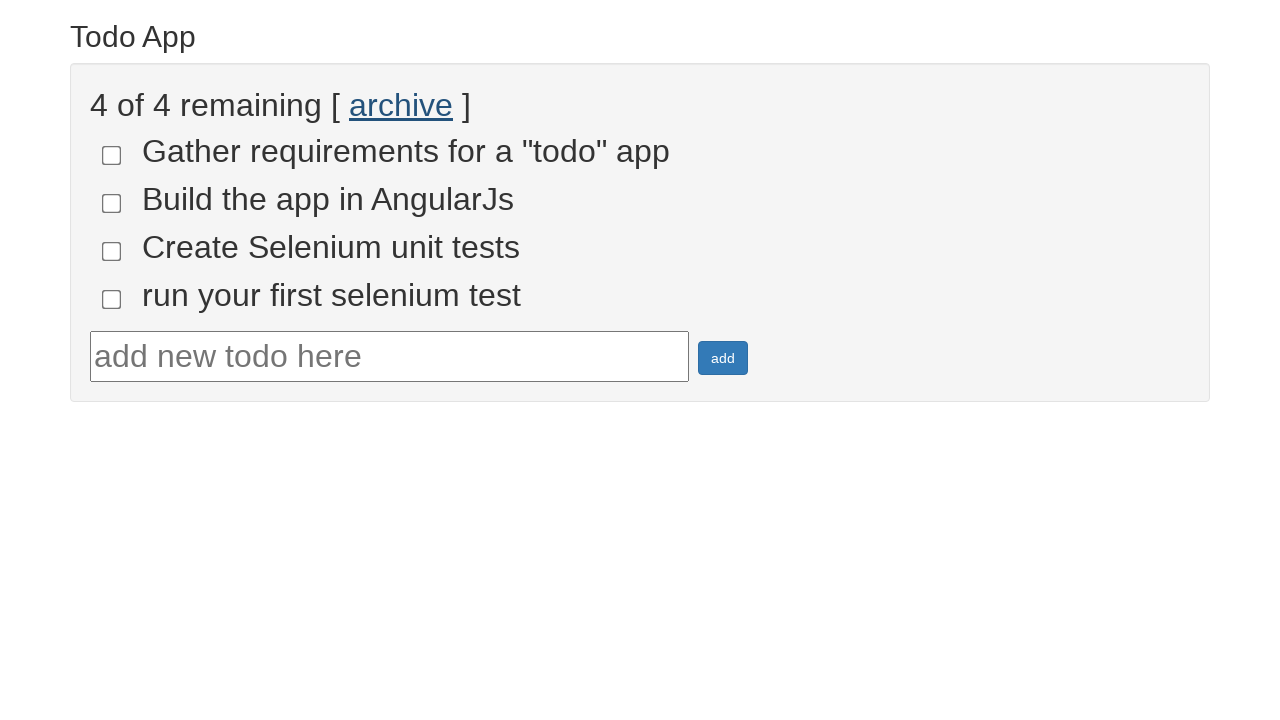

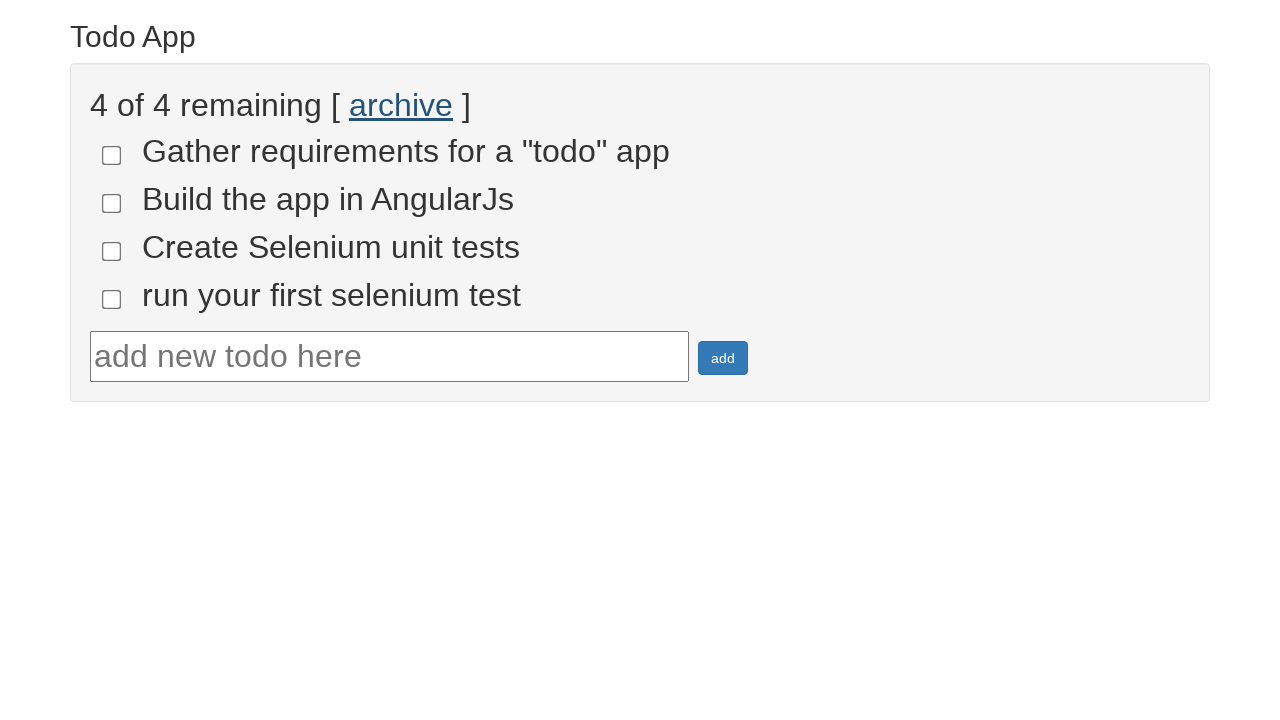